Tests JavaScript alert handling including simple alerts, confirmation alerts, and prompt alerts by clicking buttons and interacting with the alert dialogs (accepting, dismissing, and entering text)

Starting URL: https://the-internet.herokuapp.com/javascript_alerts

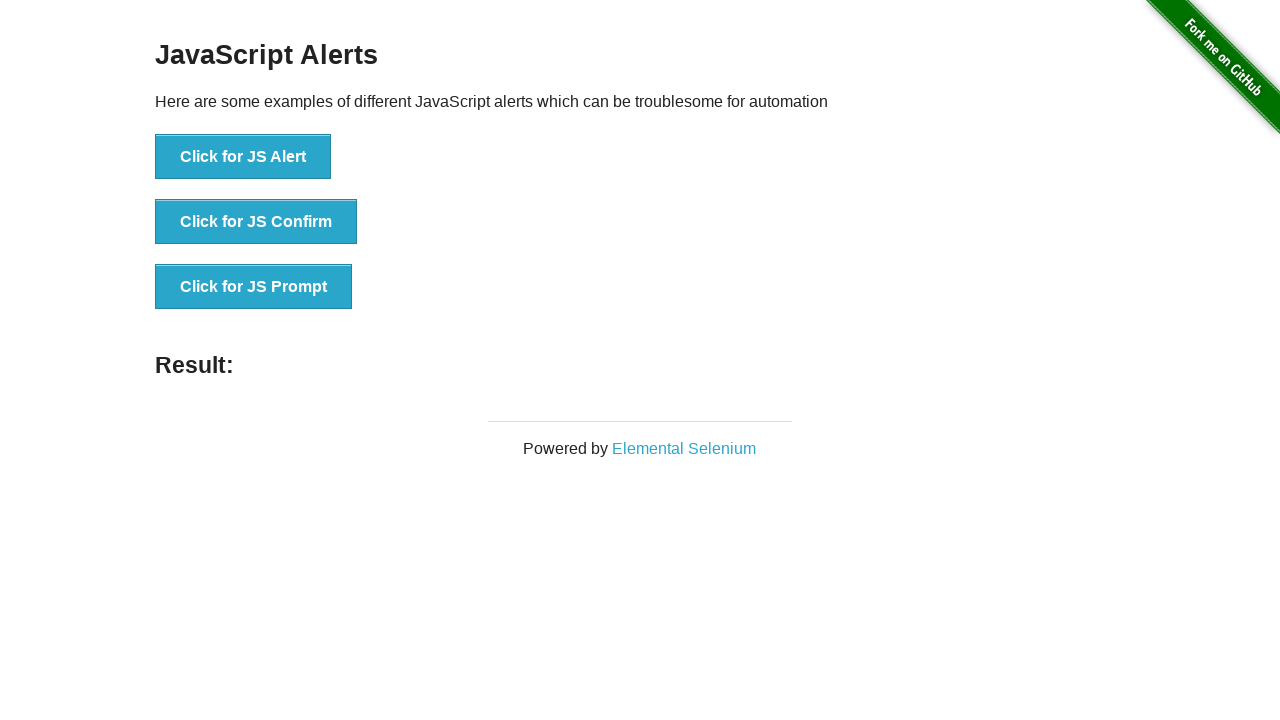

Clicked button to trigger simple JS alert at (243, 157) on xpath=//button[contains(text(),'Click for JS Alert')]
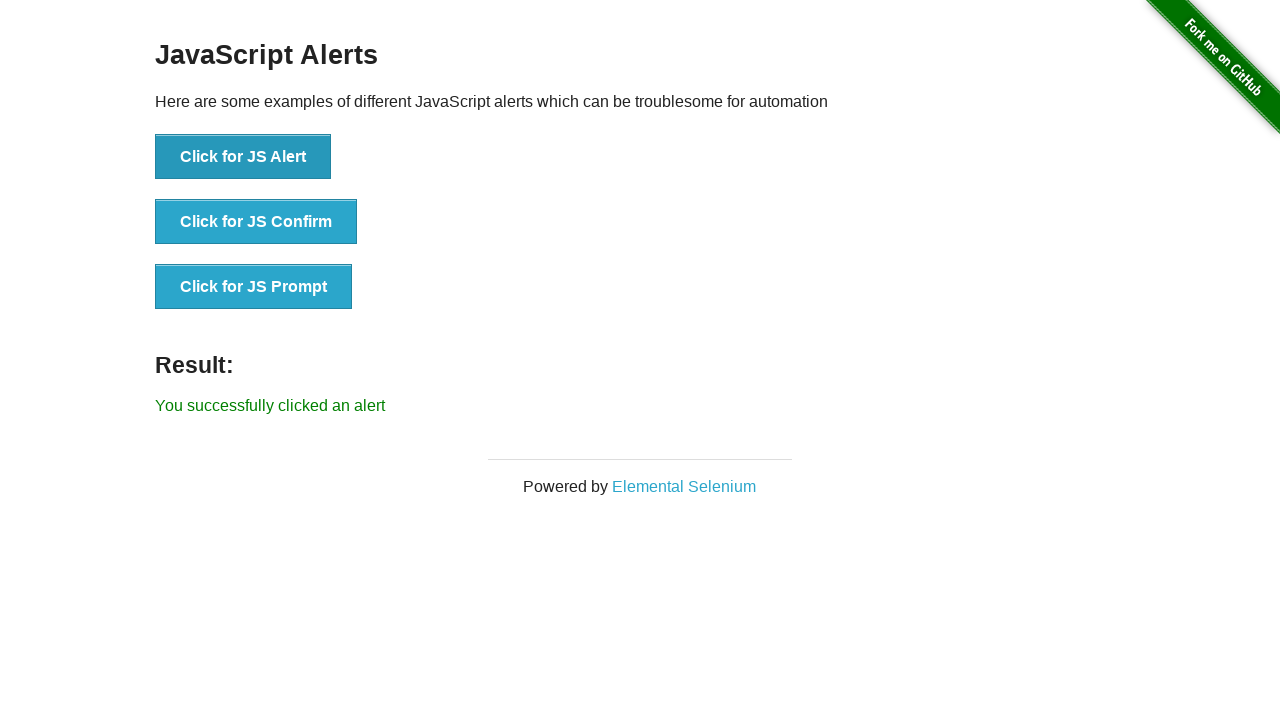

Clicked button and accepted simple alert dialog at (243, 157) on xpath=//button[contains(text(),'Click for JS Alert')]
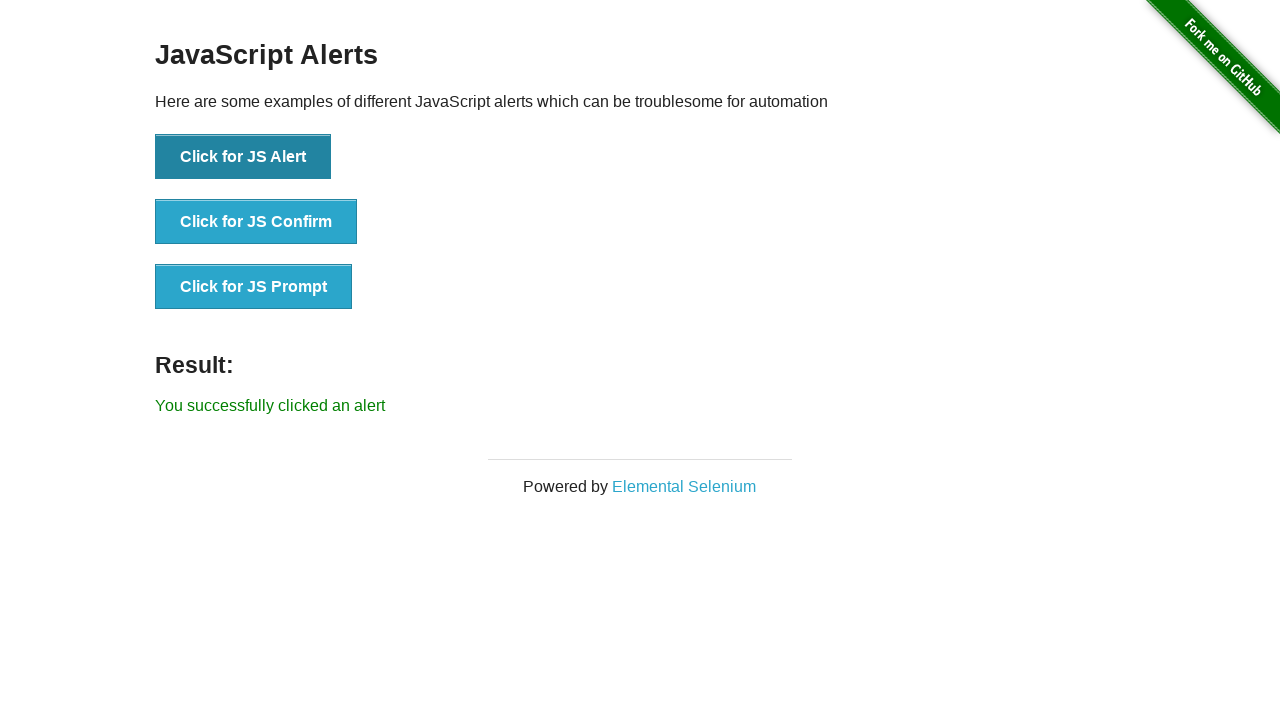

Clicked button and dismissed confirmation alert dialog at (256, 222) on xpath=//button[contains(text(),'Click for JS Confirm')]
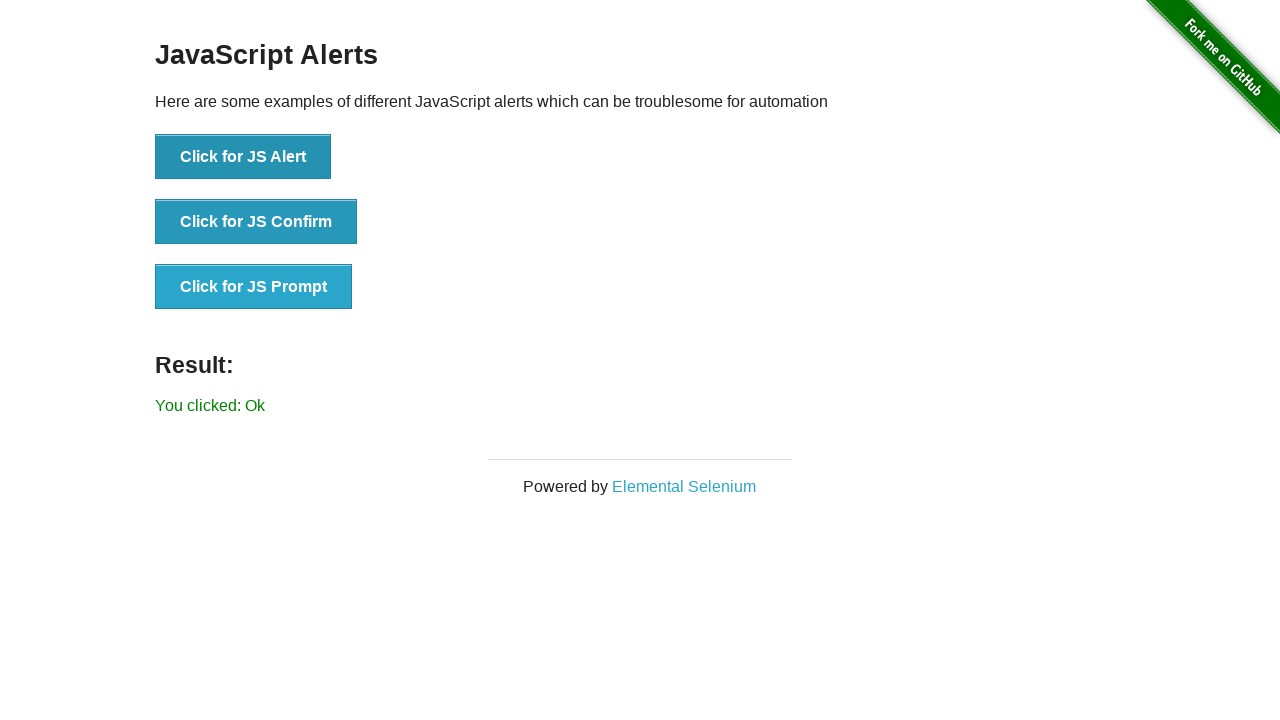

Waited for confirmation alert result to update
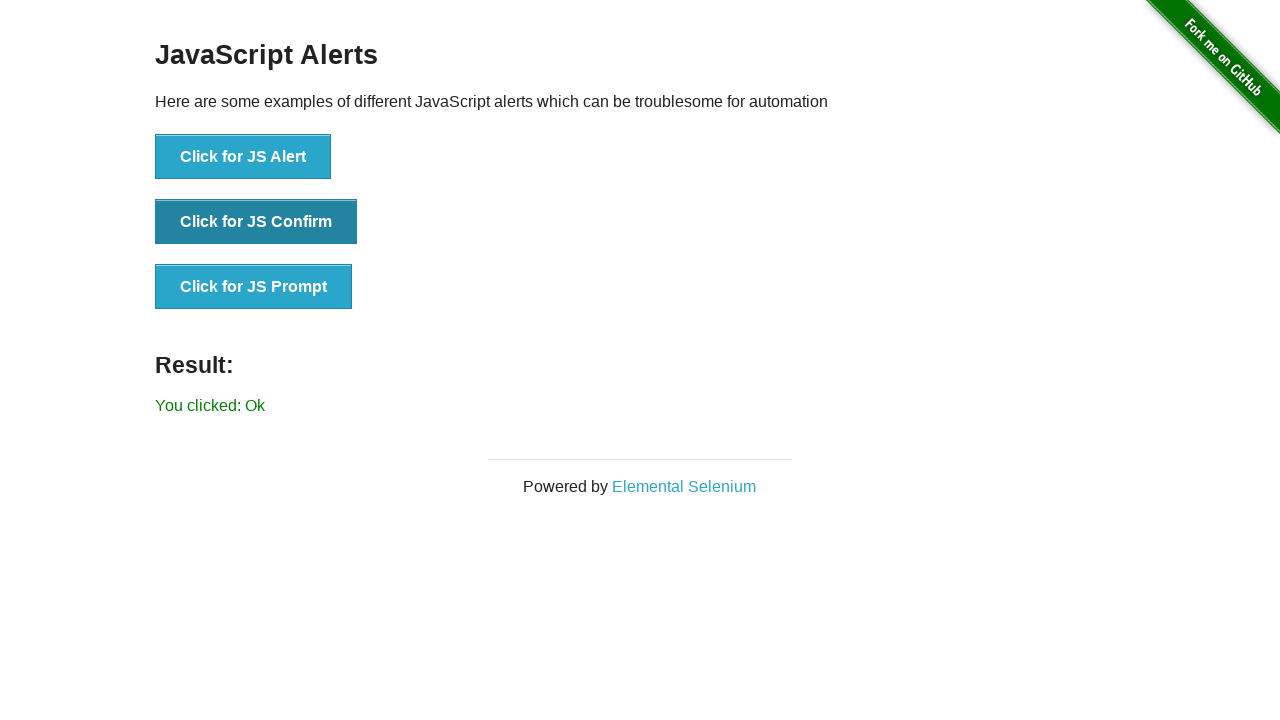

Clicked button and entered 'Hello' in prompt alert dialog at (254, 287) on xpath=//button[contains(text(),'Click for JS Prompt')]
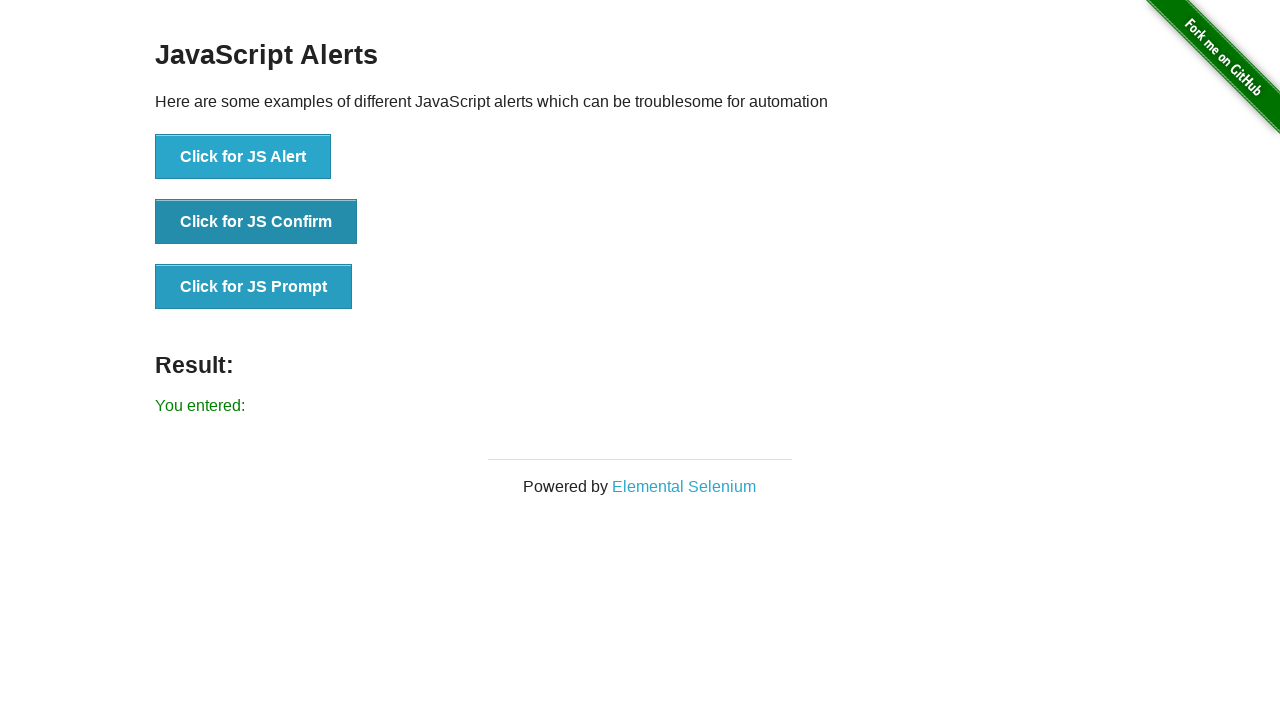

Waited for result element to be visible after prompt alert
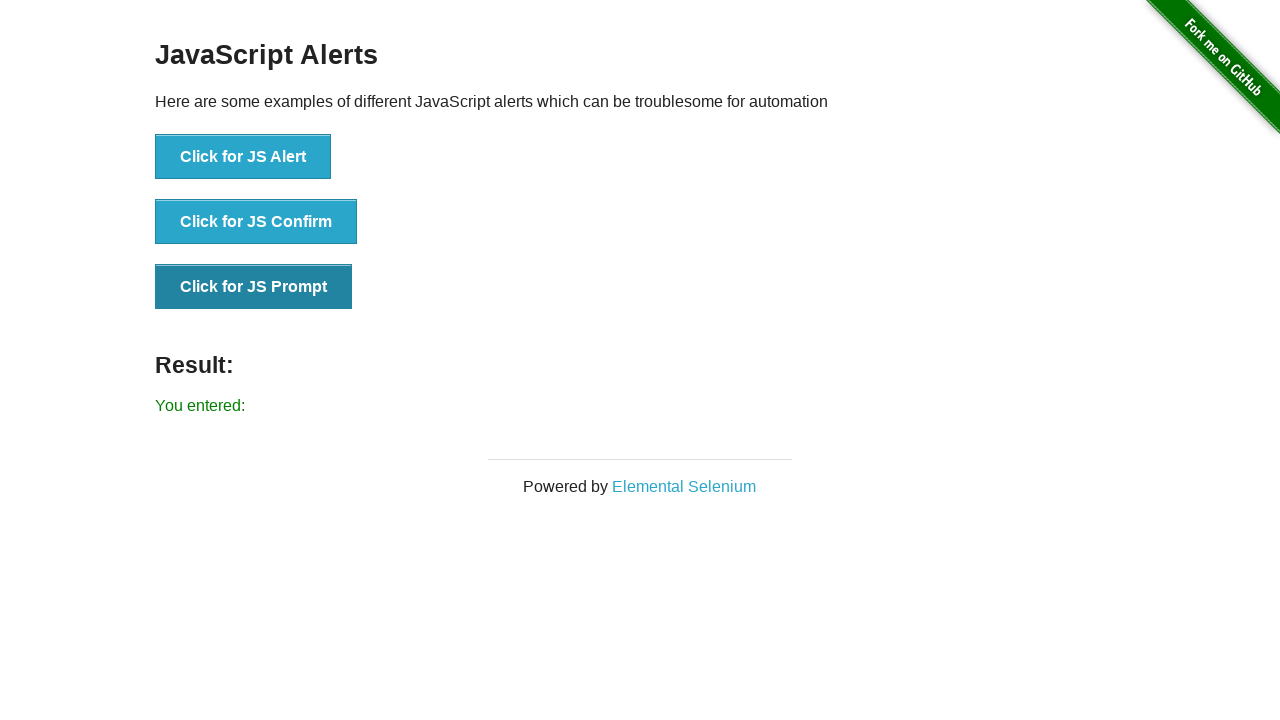

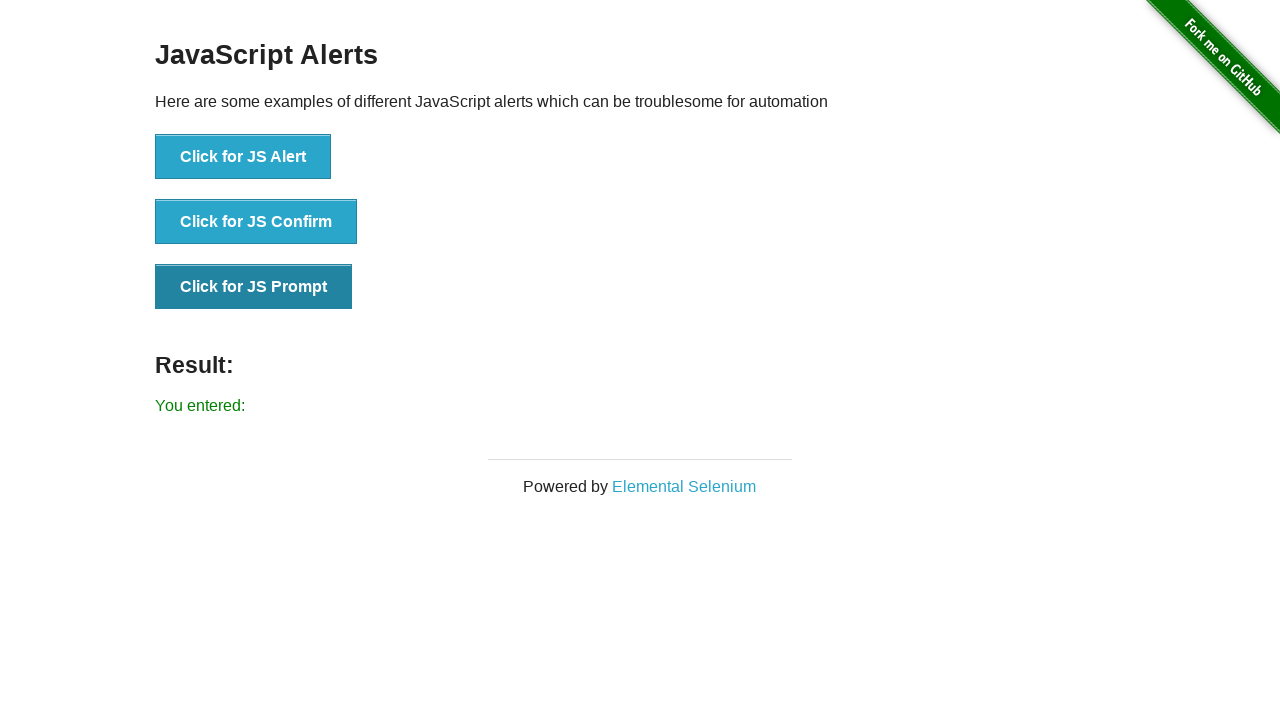